Tests Python.org search functionality by entering "pycon" in the search field, submitting the form, and verifying results are found

Starting URL: http://www.python.org

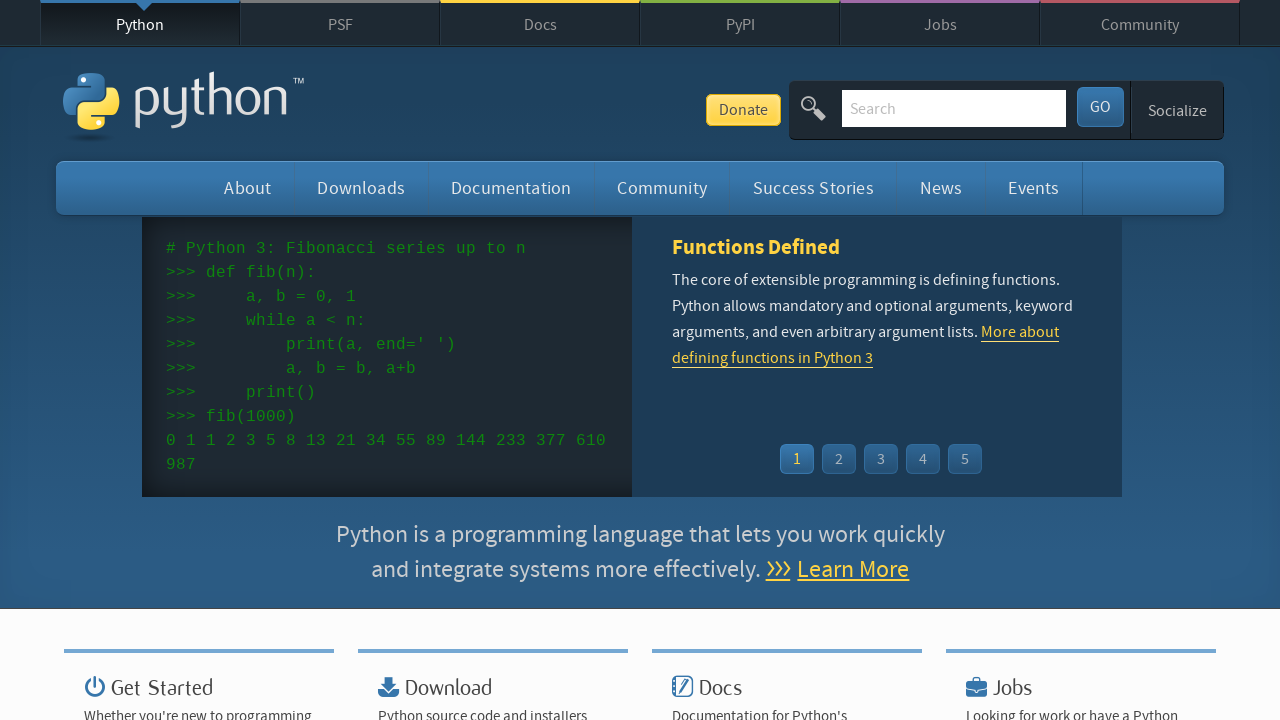

Cleared search field on input[name='q']
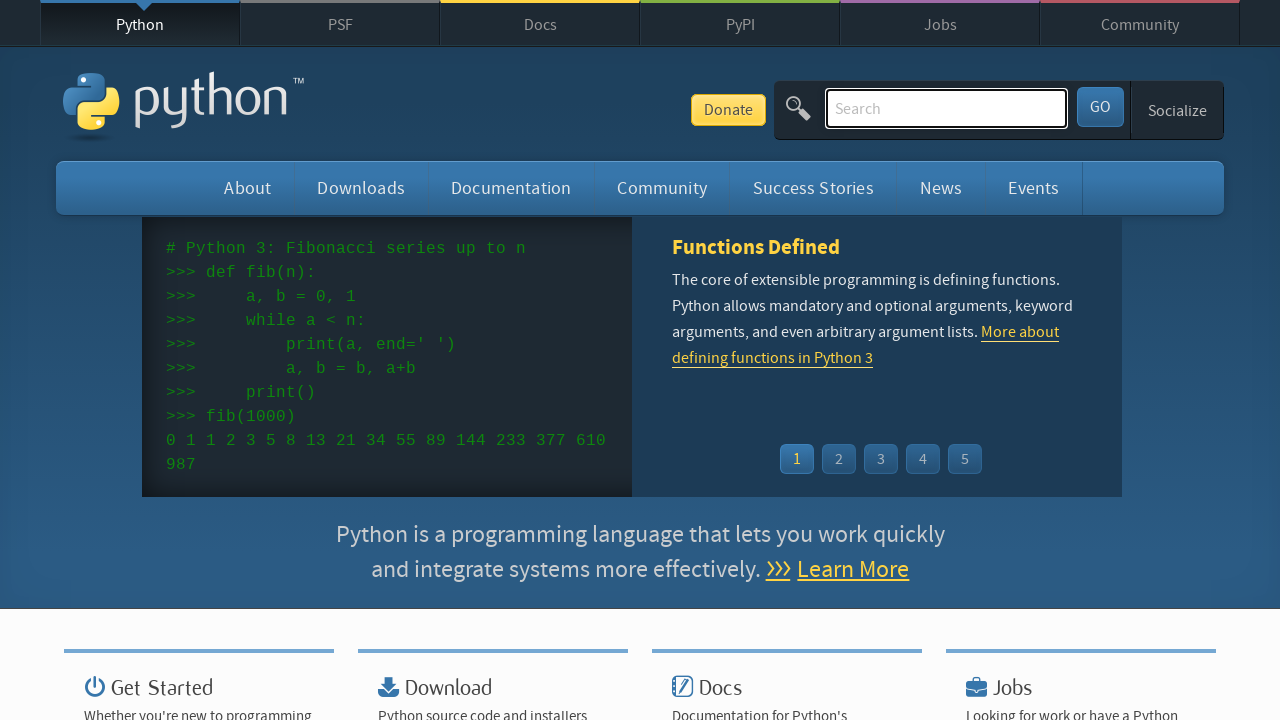

Filled search field with 'pycon' on input[name='q']
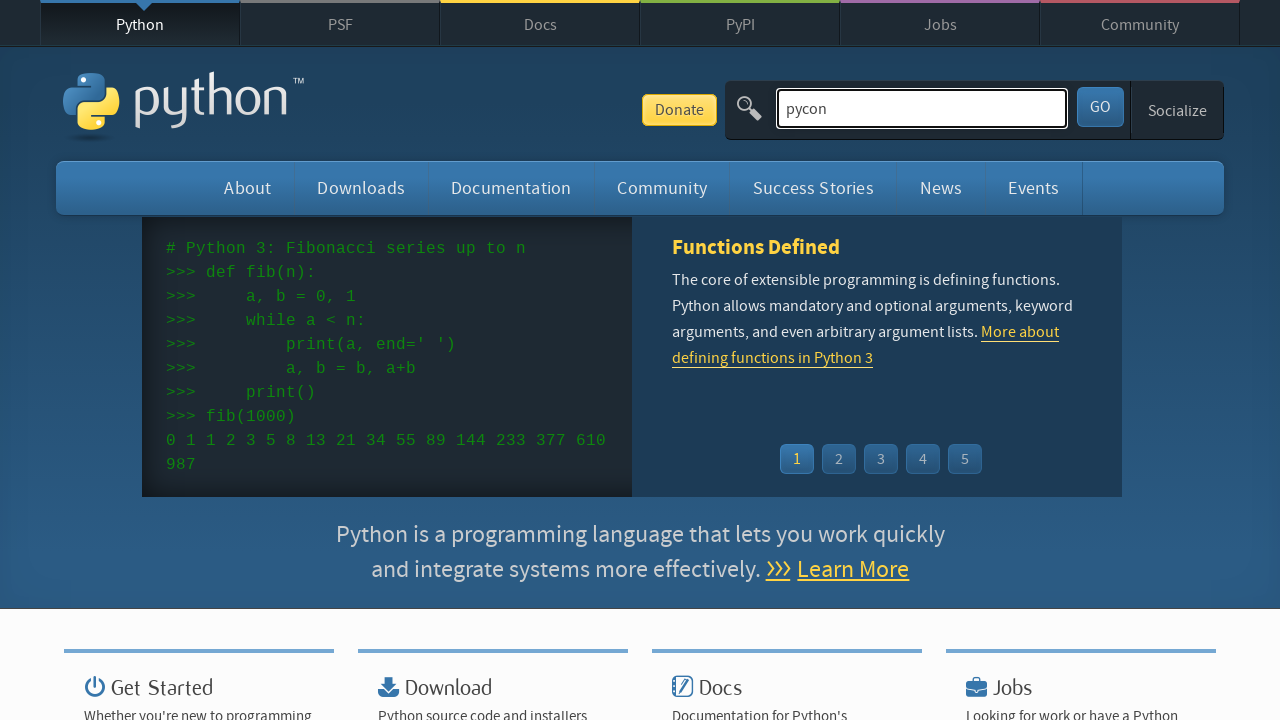

Submitted search form by pressing Enter on input[name='q']
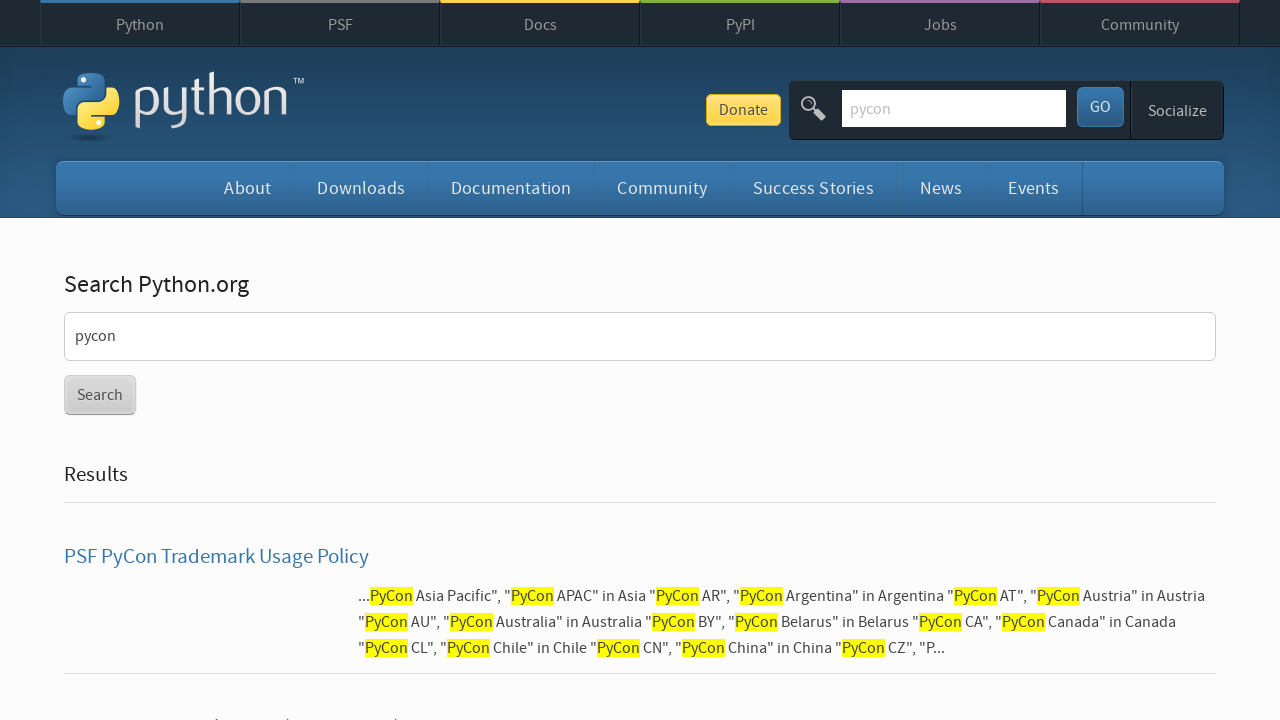

Search results page fully loaded
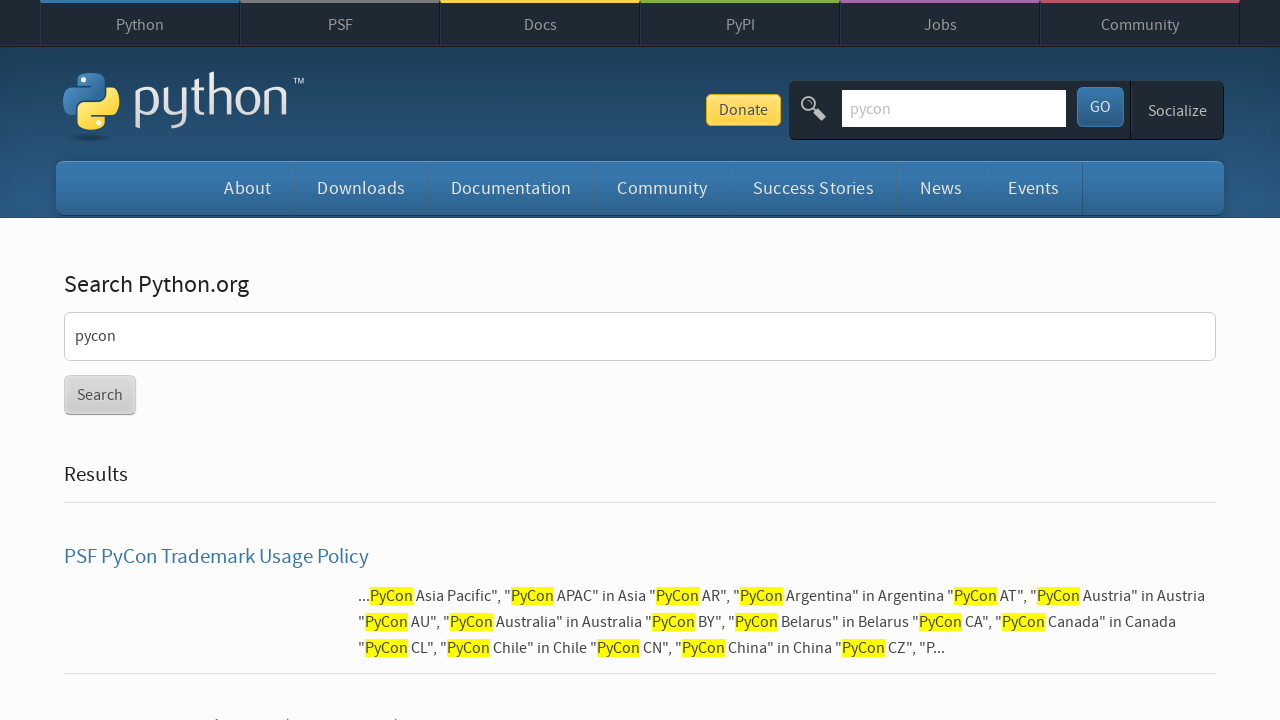

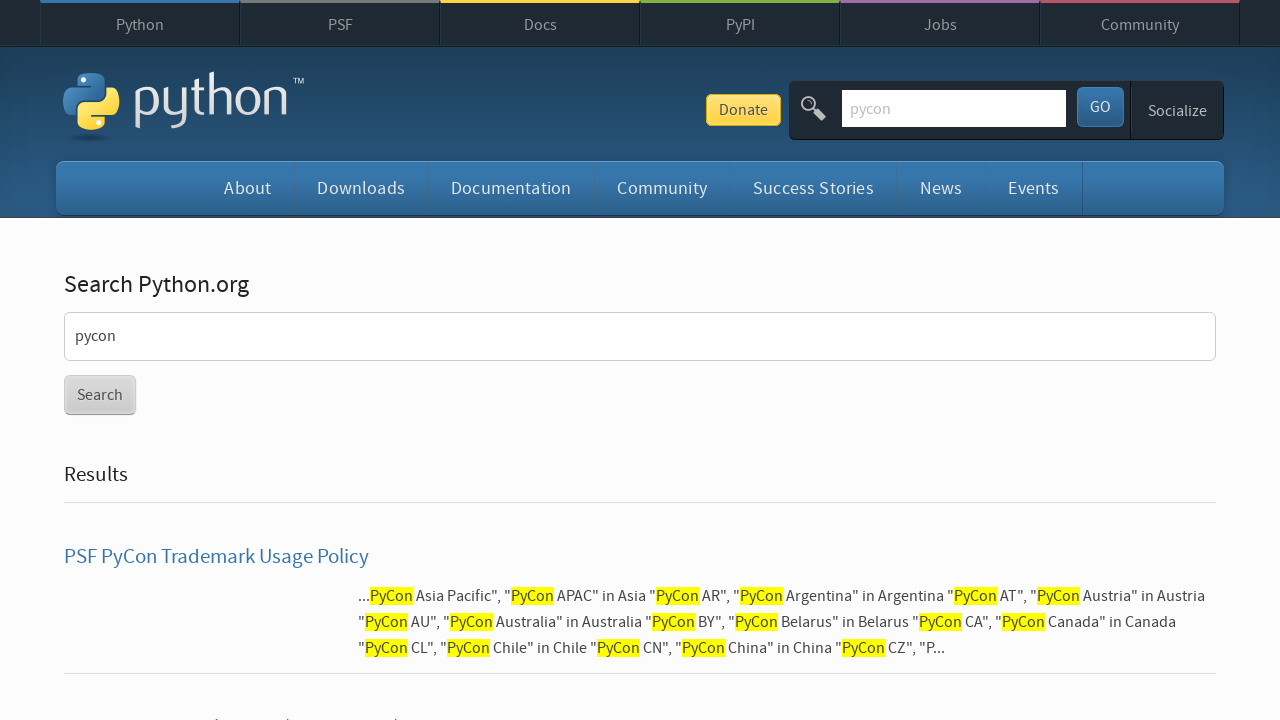